Tests clicking a button that triggers a 10-second delay before a checkbox becomes clickable, then clicks the checkbox

Starting URL: http://omayo.blogspot.com/

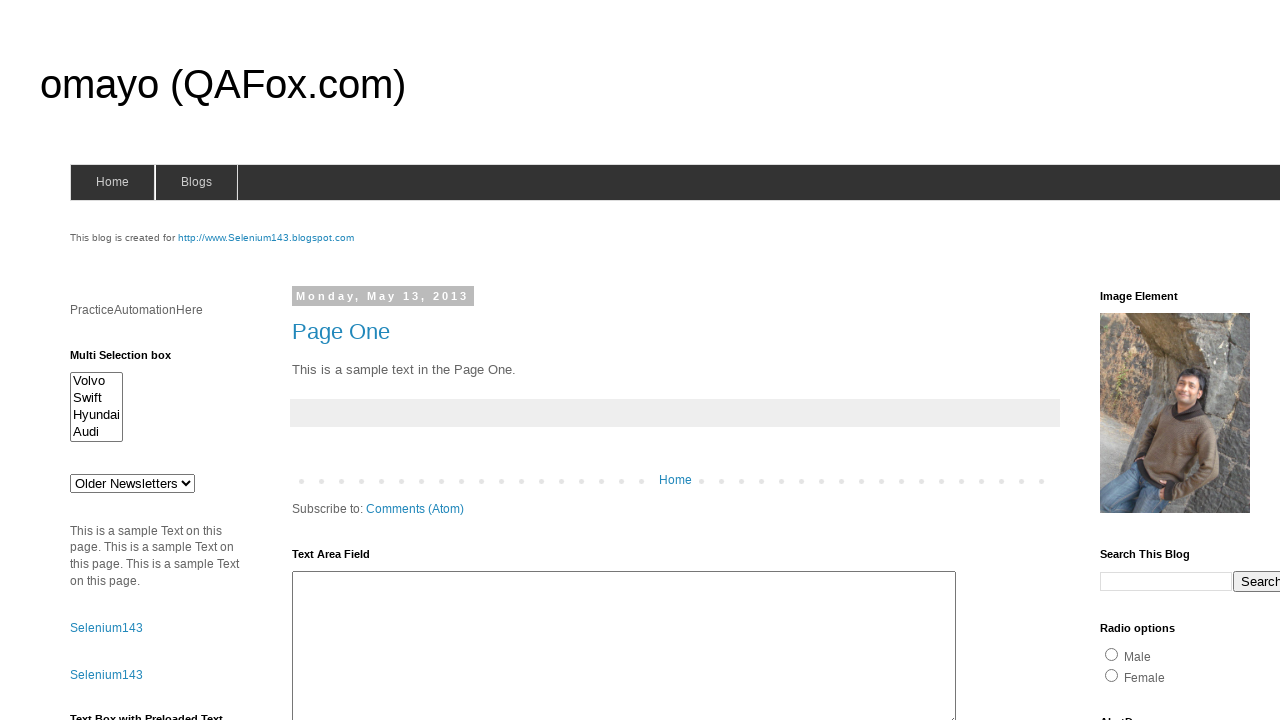

Clicked button that triggers 10-second delay before checkbox becomes clickable at (109, 528) on button[onclick='setTimeout(myFunctionAXD,10000)']
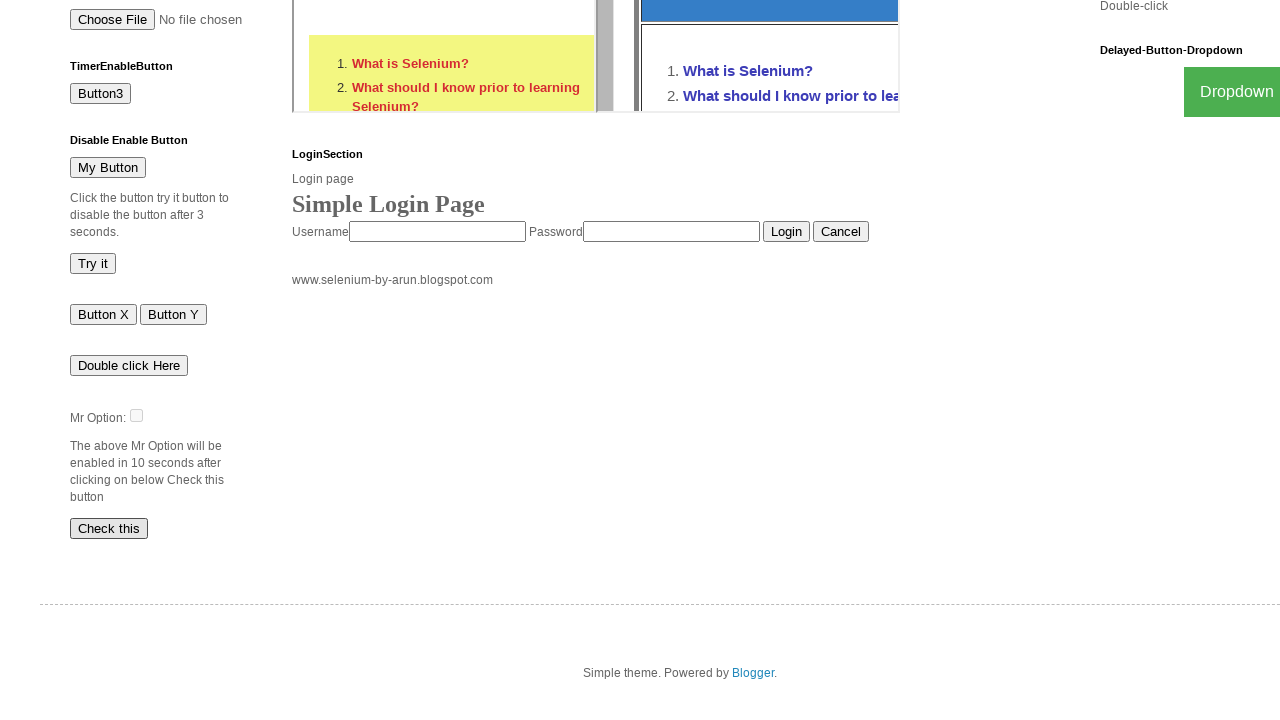

Waited for checkbox to become visible after 10-second delay
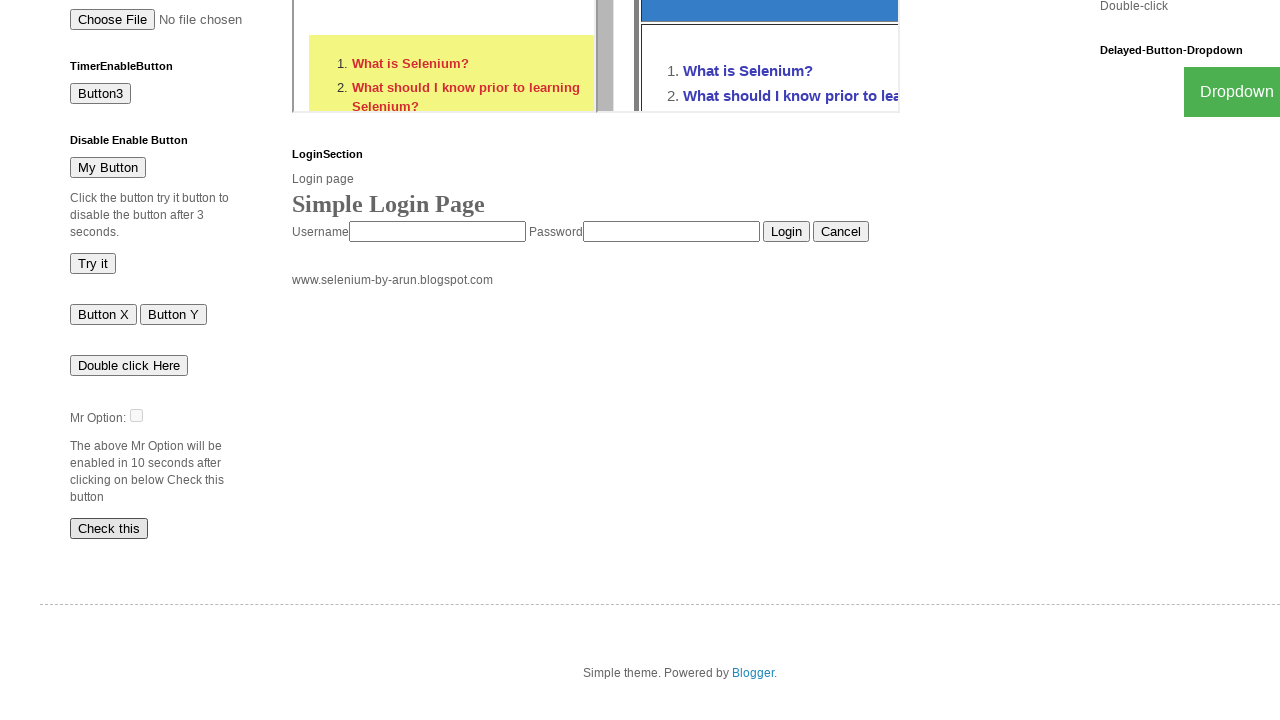

Clicked the checkbox element at (136, 415) on #dte
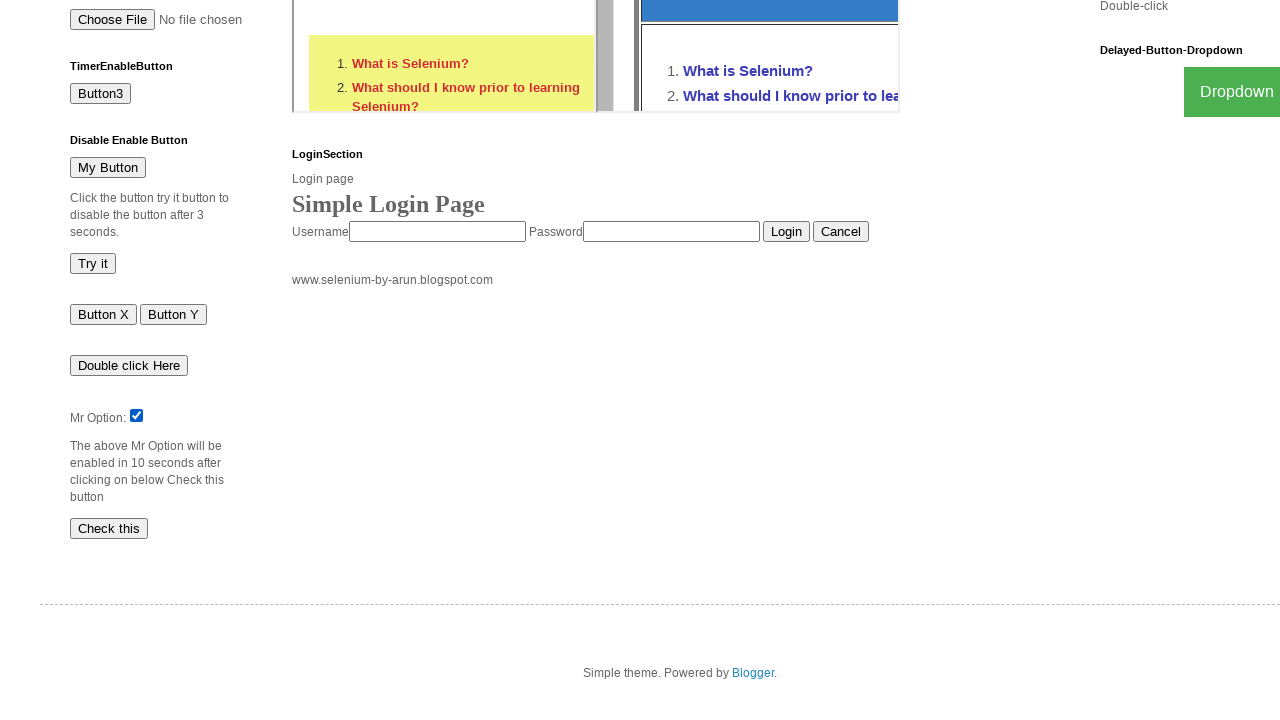

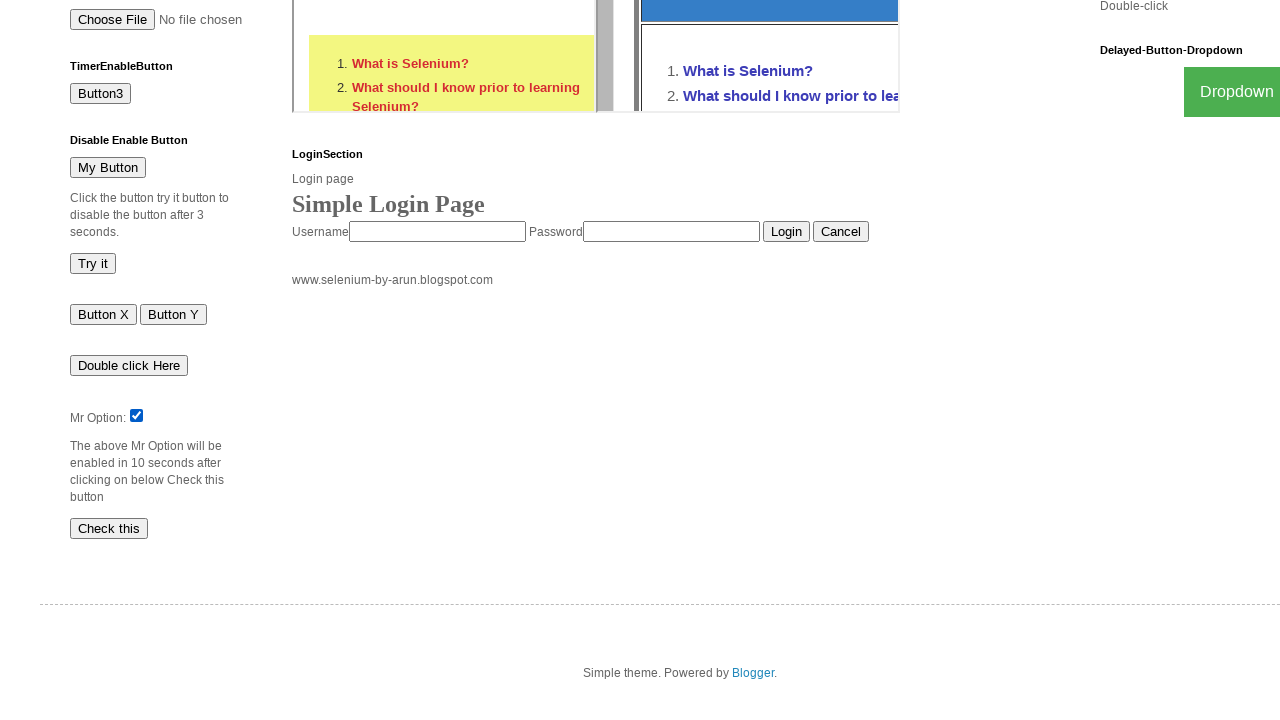